Tests HackerNews search functionality by searching for "selenium" and verifying that search results are displayed

Starting URL: https://hackernews-seven.vercel.app

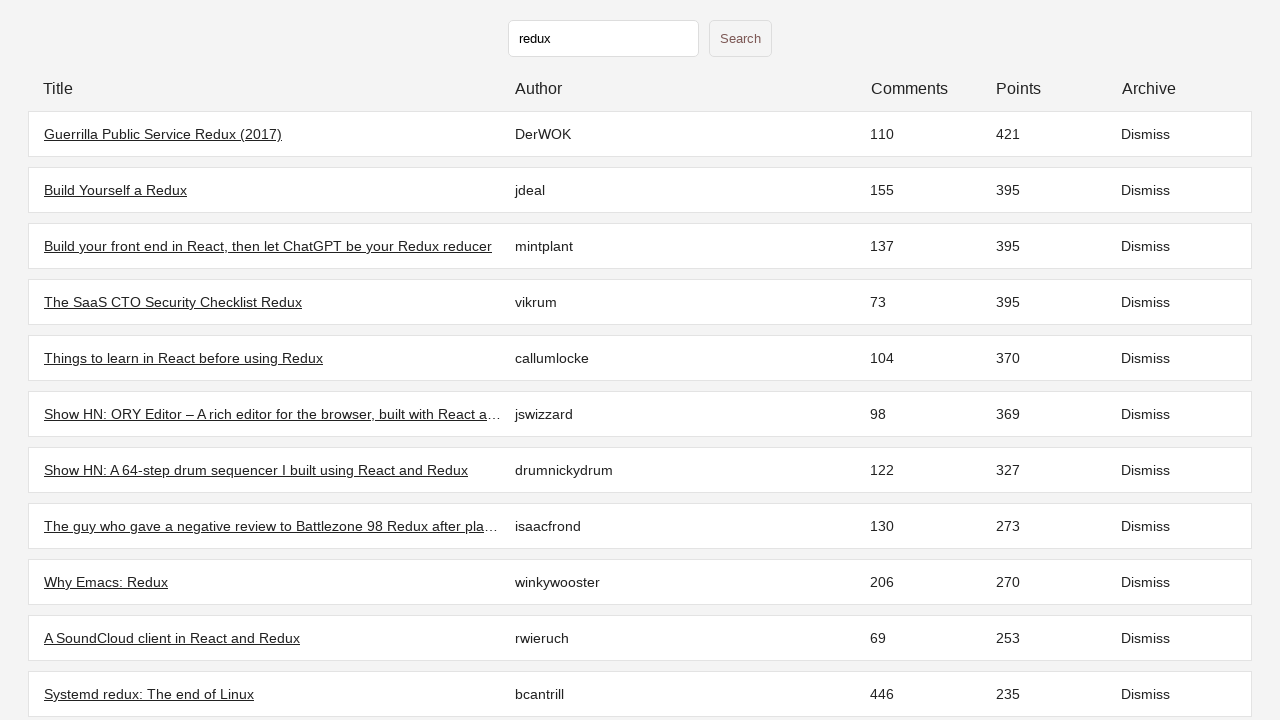

Waited for initial page to load - table rows visible
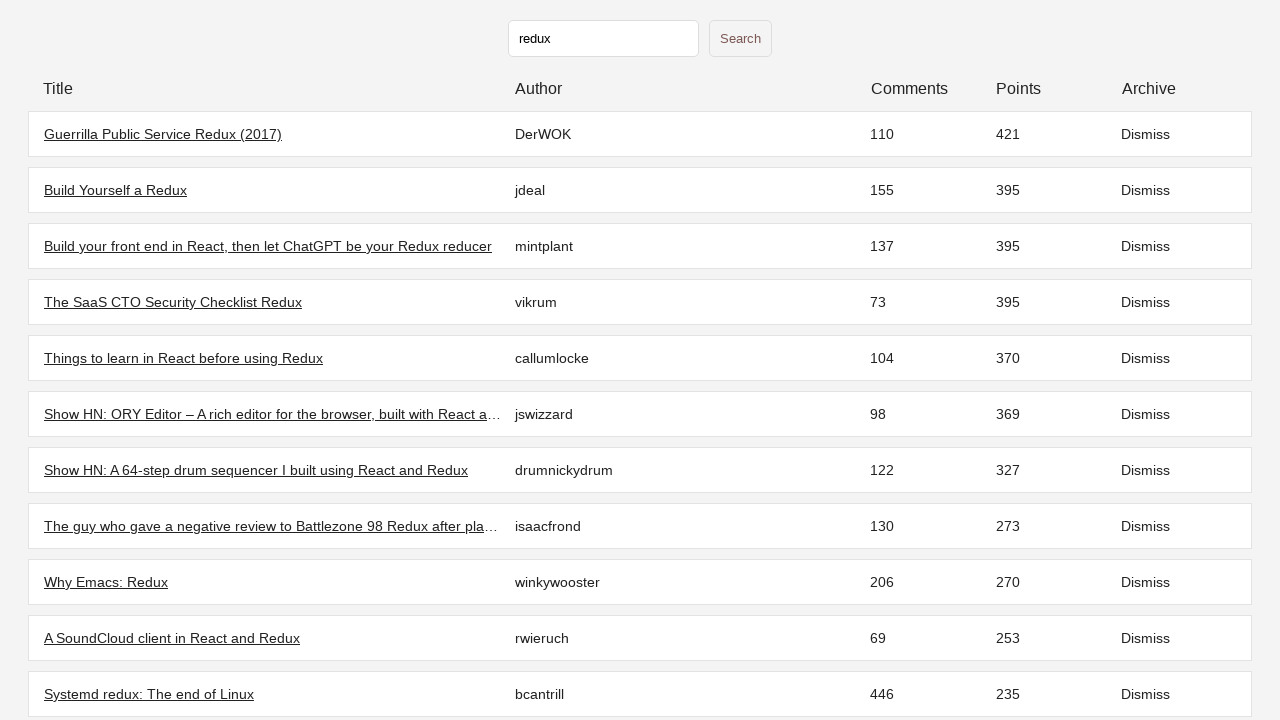

Filled search input with 'selenium' on input[type="text"]
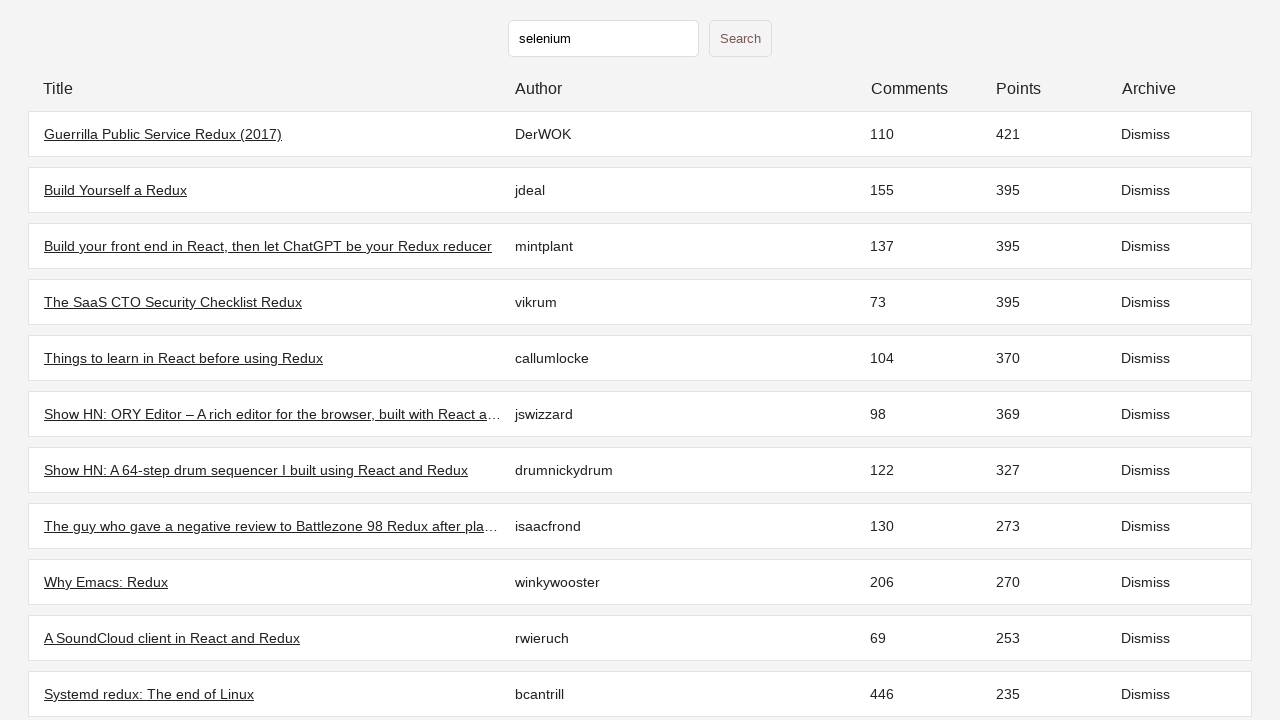

Pressed Enter to submit search
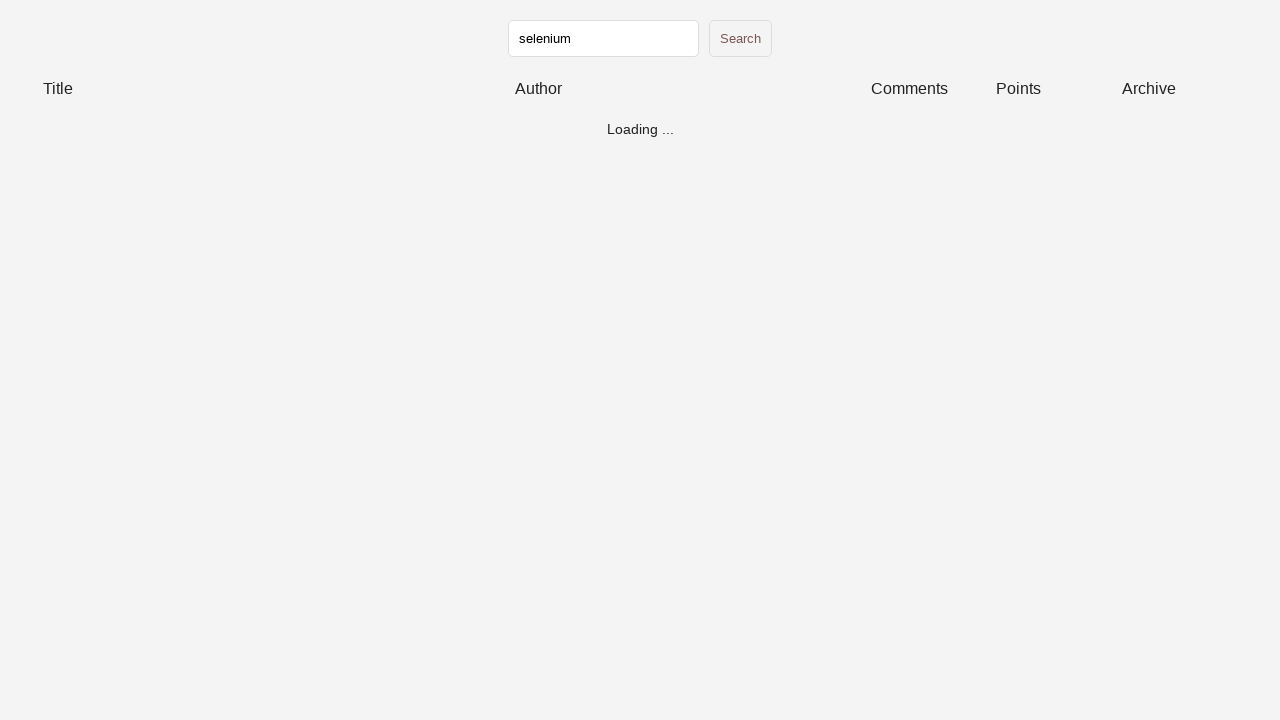

Search results loaded - table rows visible
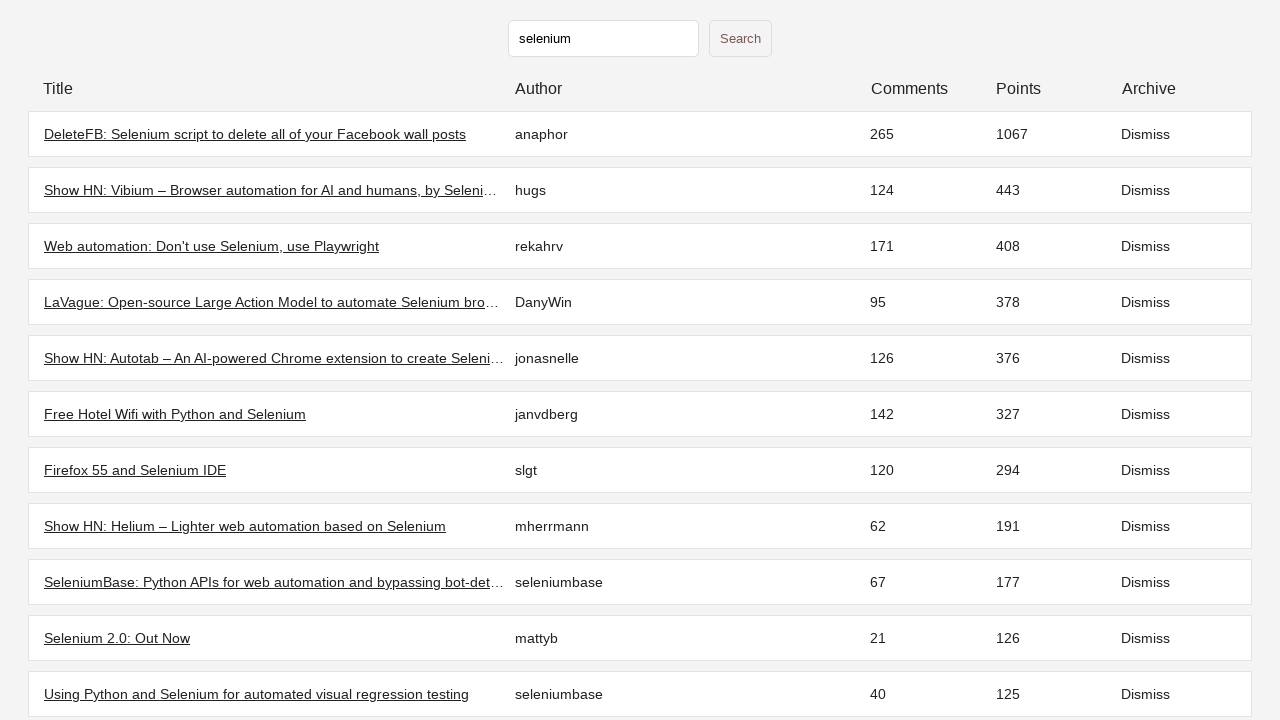

Verified that at least one search result is displayed
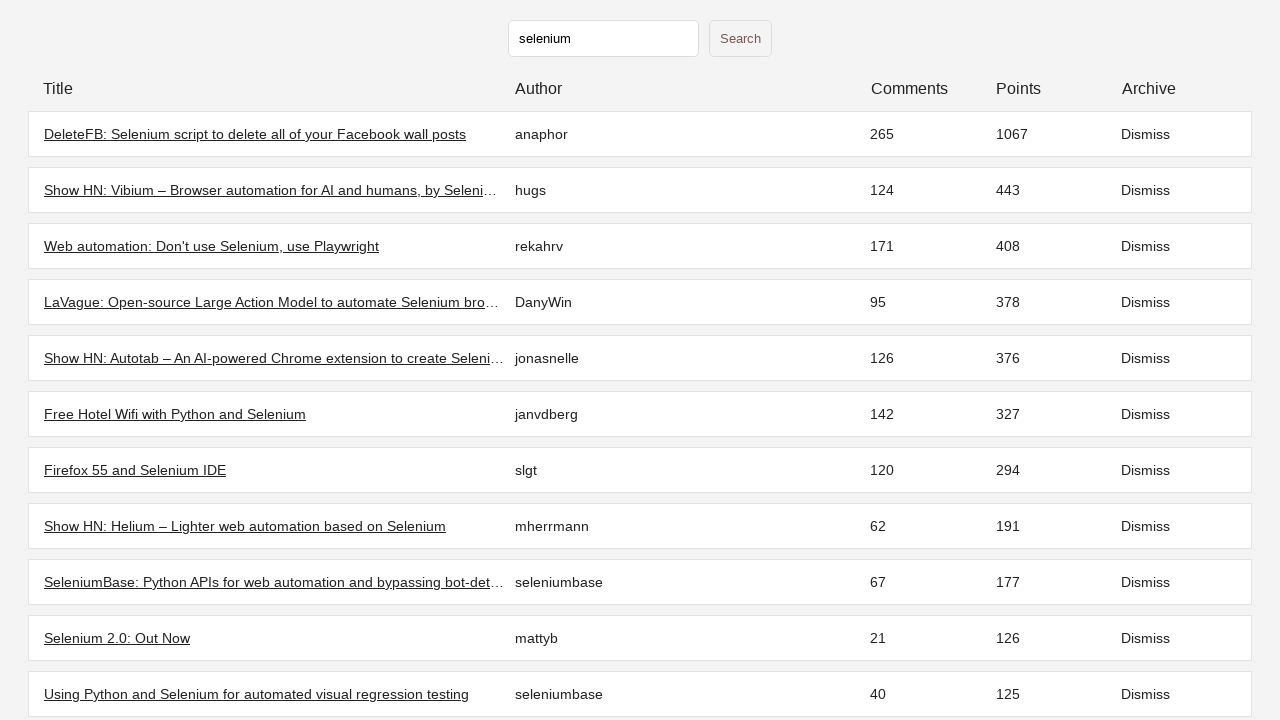

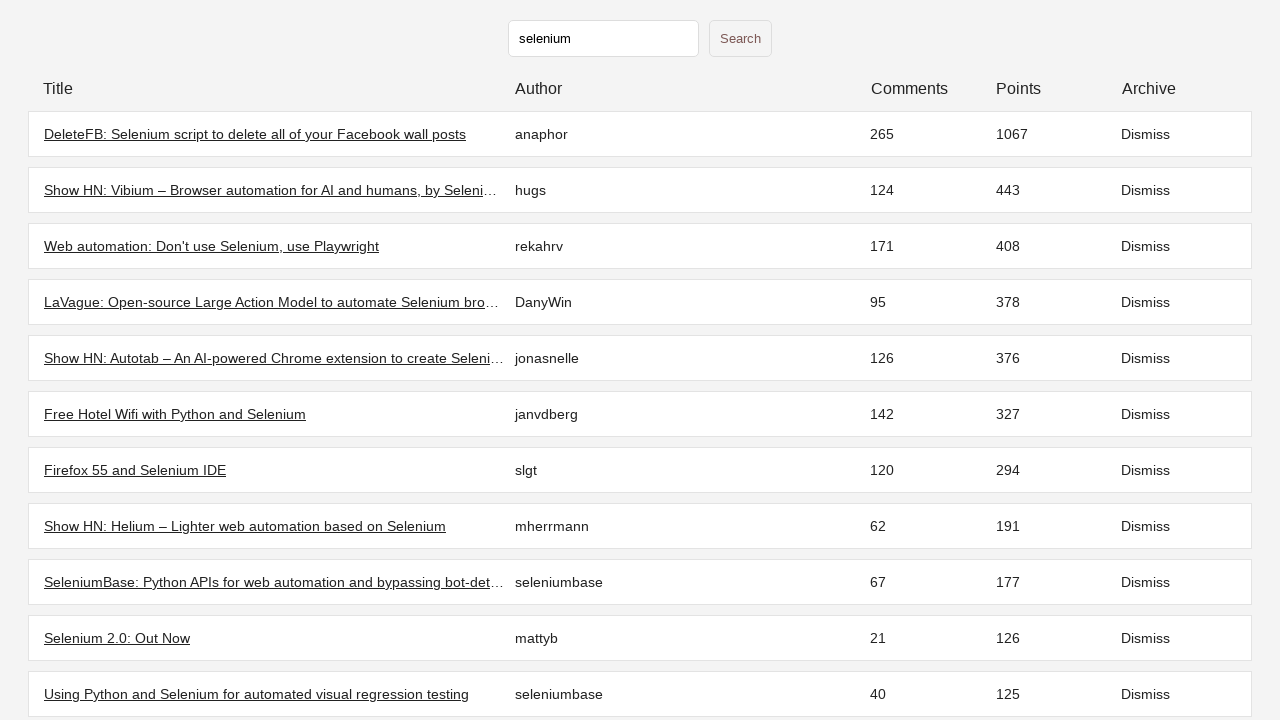